Tests user creation flow by entering a username and clicking enter button to proceed to the homepage

Starting URL: https://code-leap-network.vercel.app/

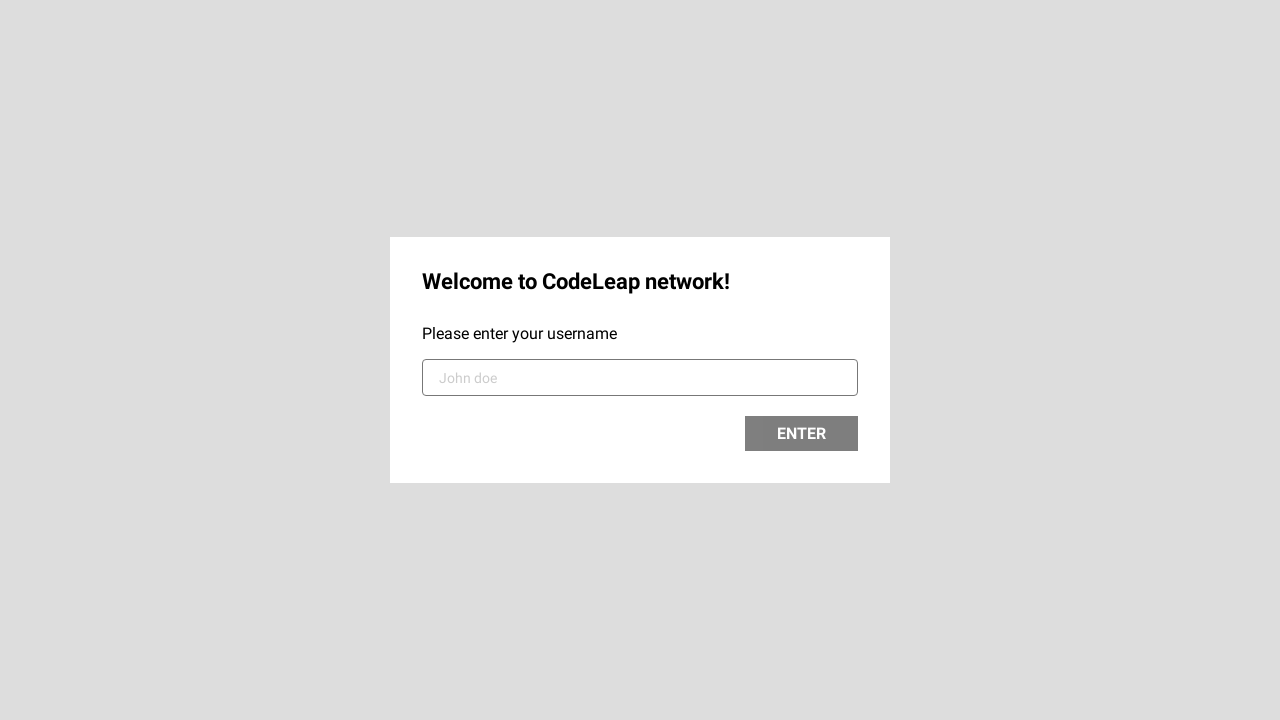

Filled username field with 'tnrv_' on input[name='username']
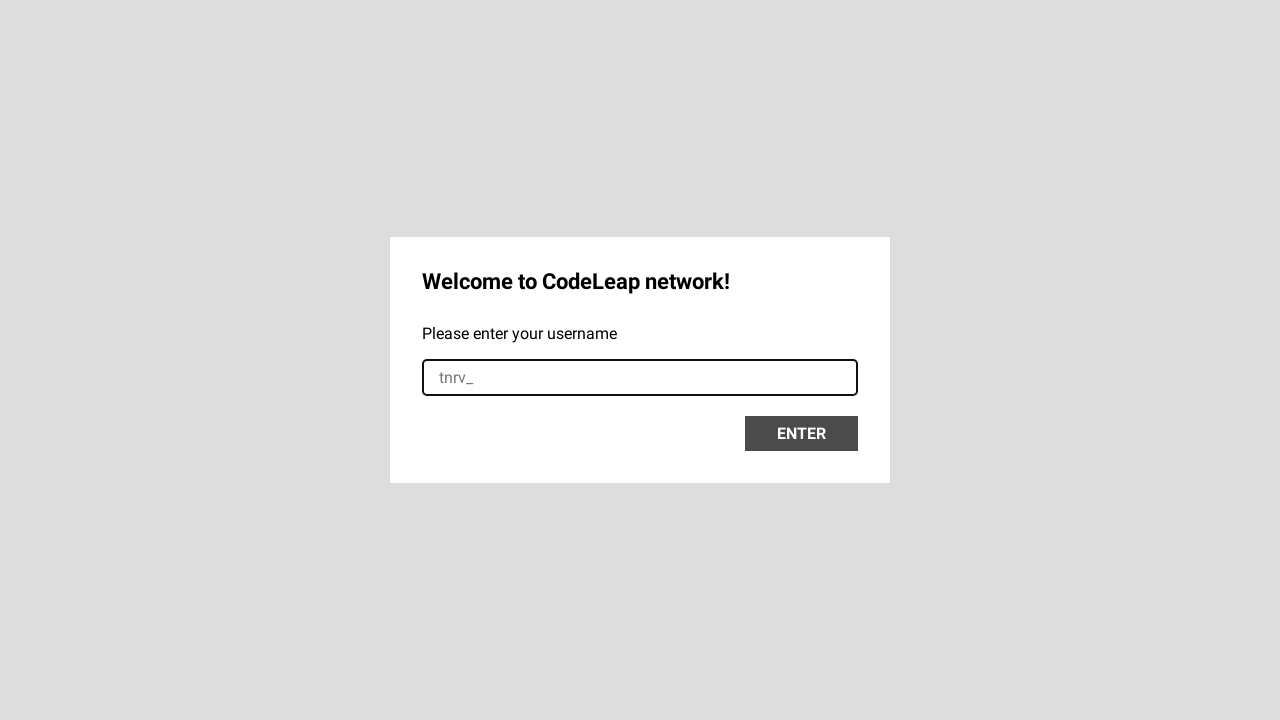

Clicked ENTER button to proceed at (802, 434) on .sc-bczRLJ.reBrp
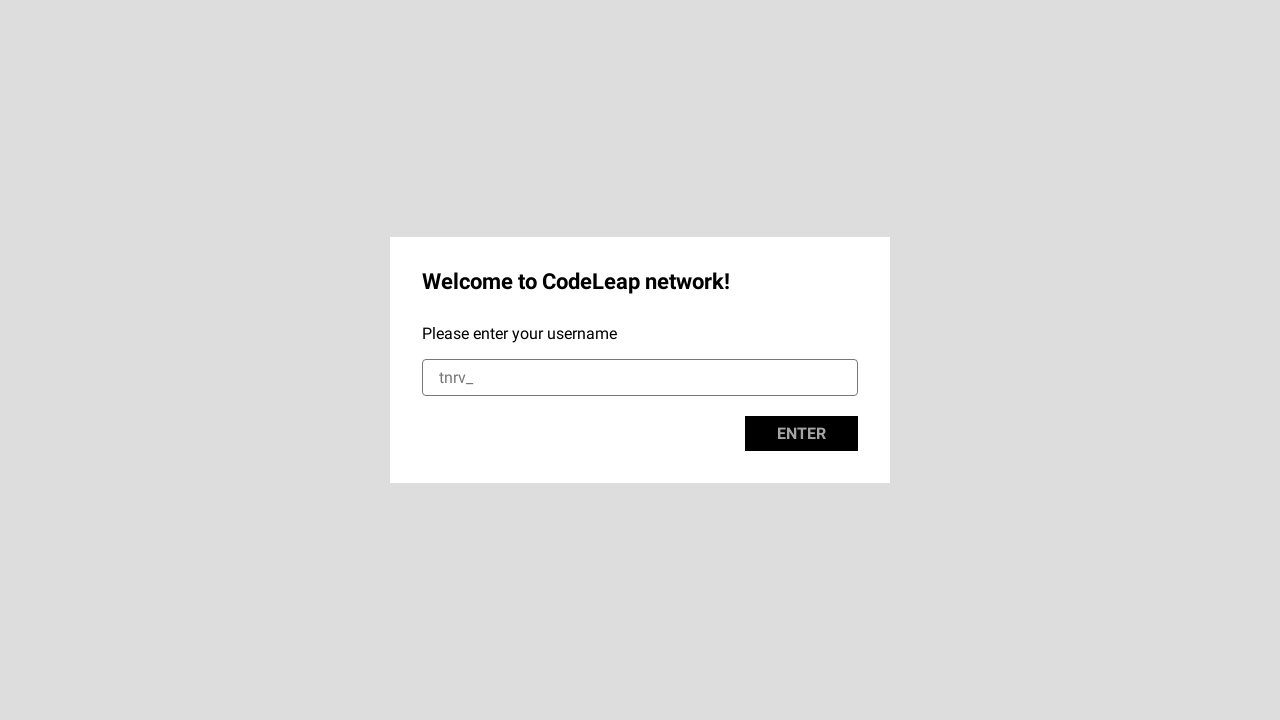

Waited for navigation to complete and verified button is visible on homepage
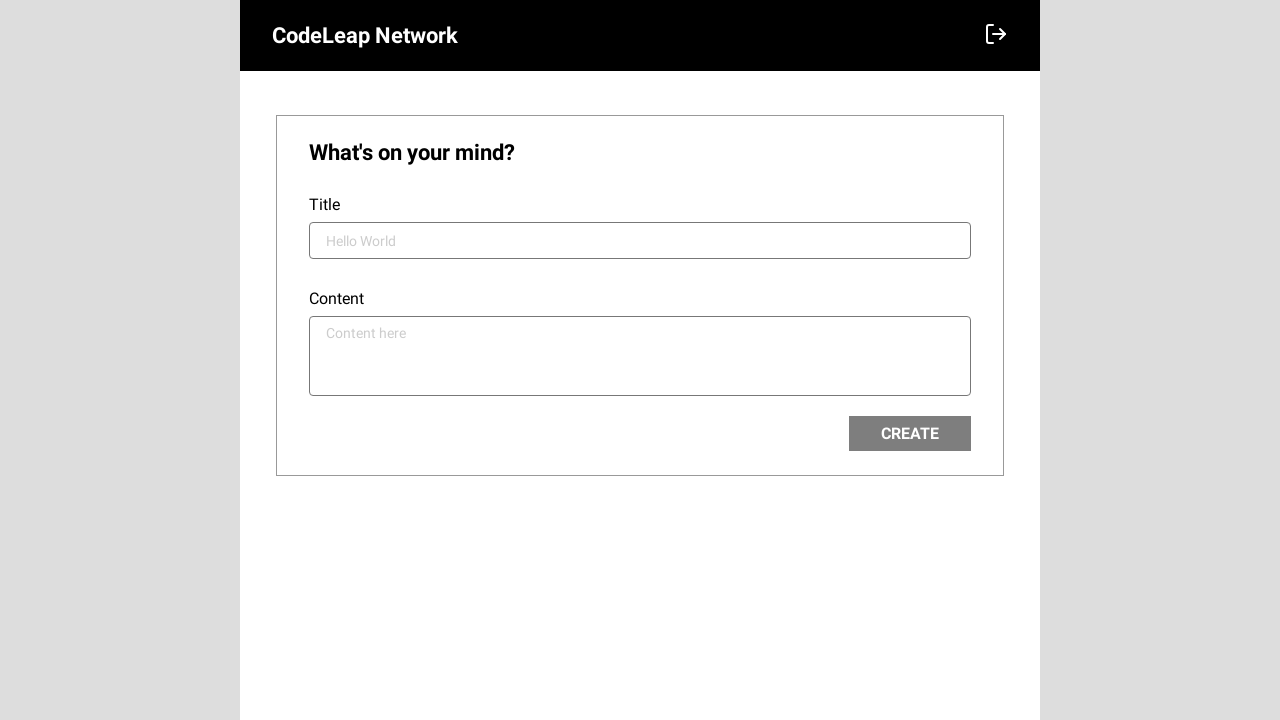

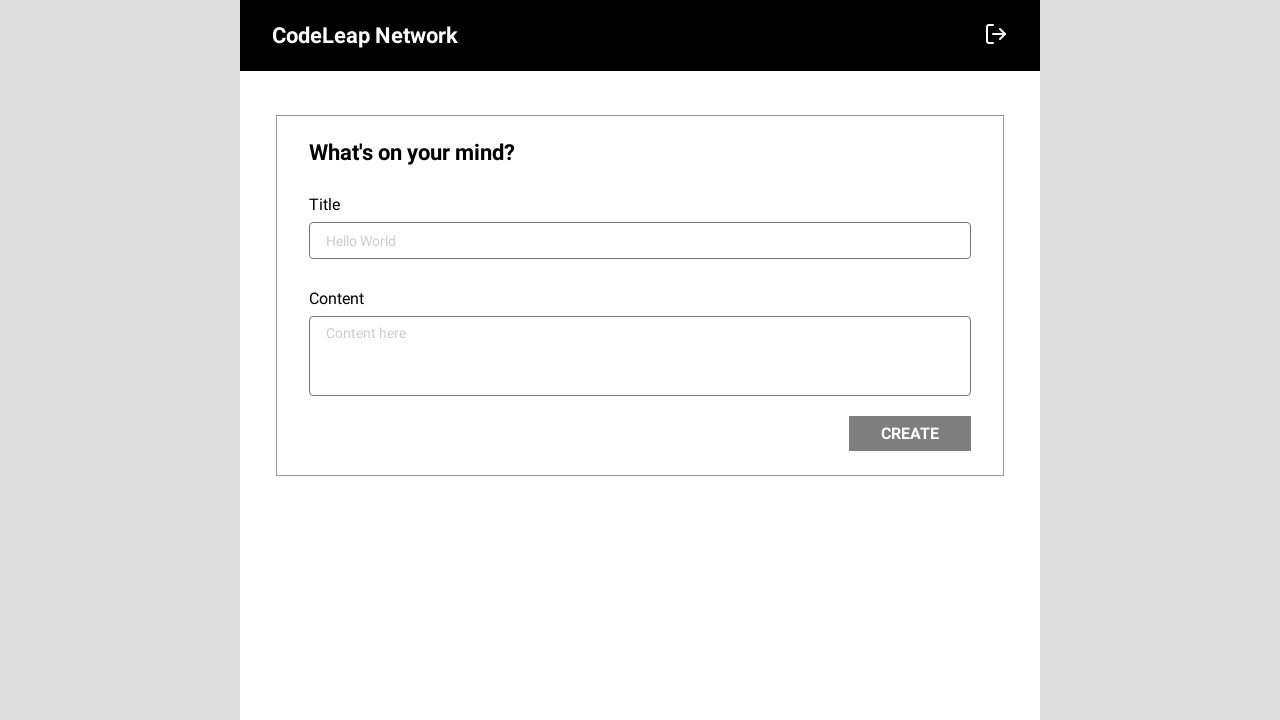